Tests radio button selection by clicking the "Yes" radio button and verifying the success text displays "Yes".

Starting URL: https://demoqa.com/radio-button

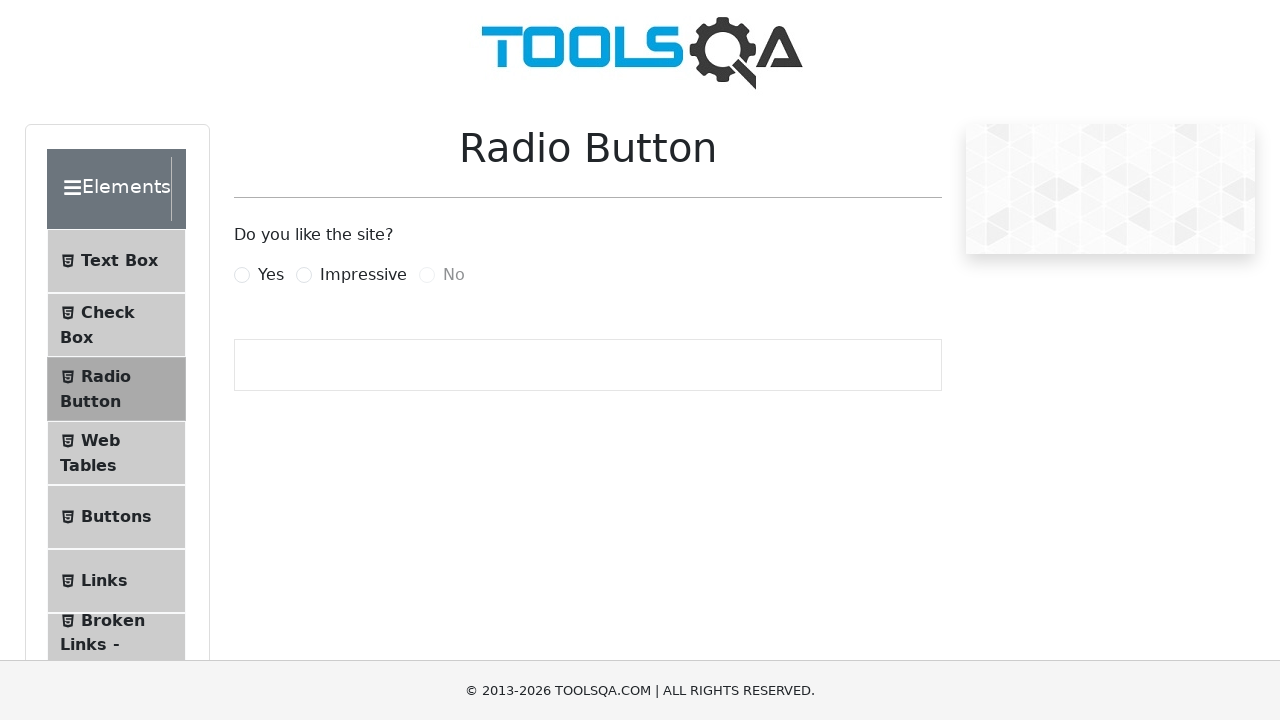

Clicked the 'Yes' radio button at (271, 275) on label[for="yesRadio"]
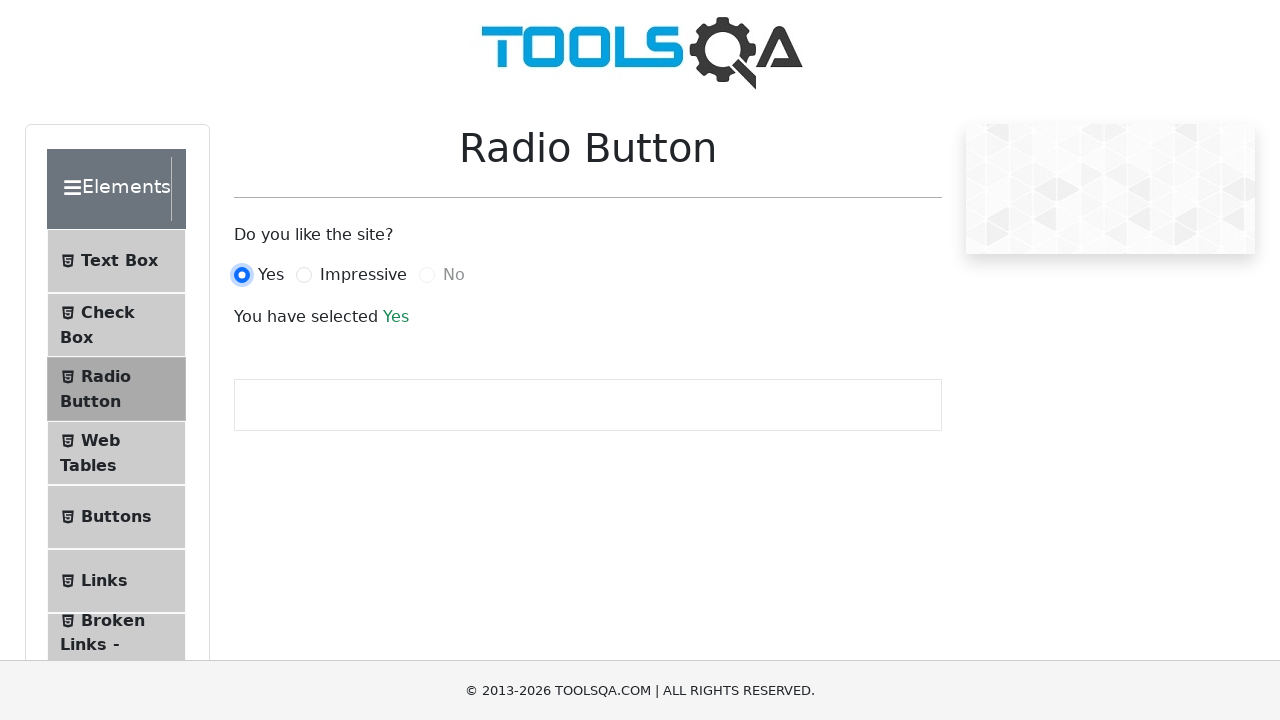

Success text appeared after selecting 'Yes' radio button
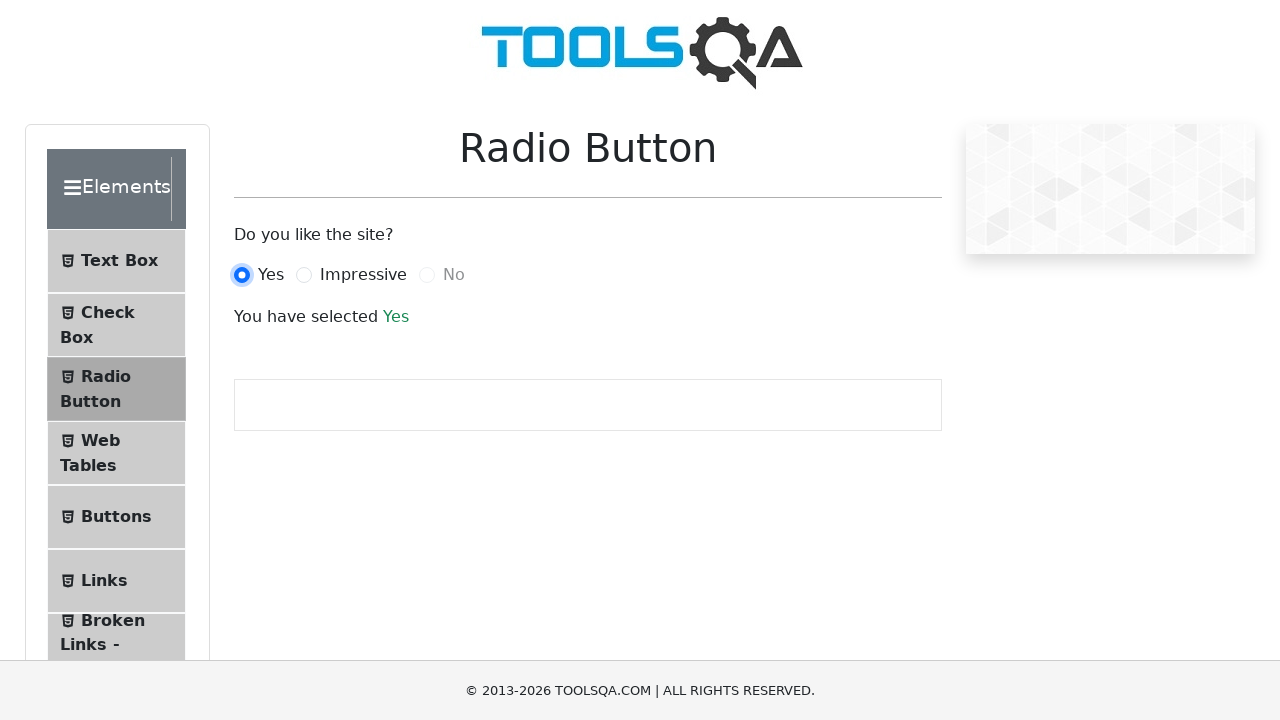

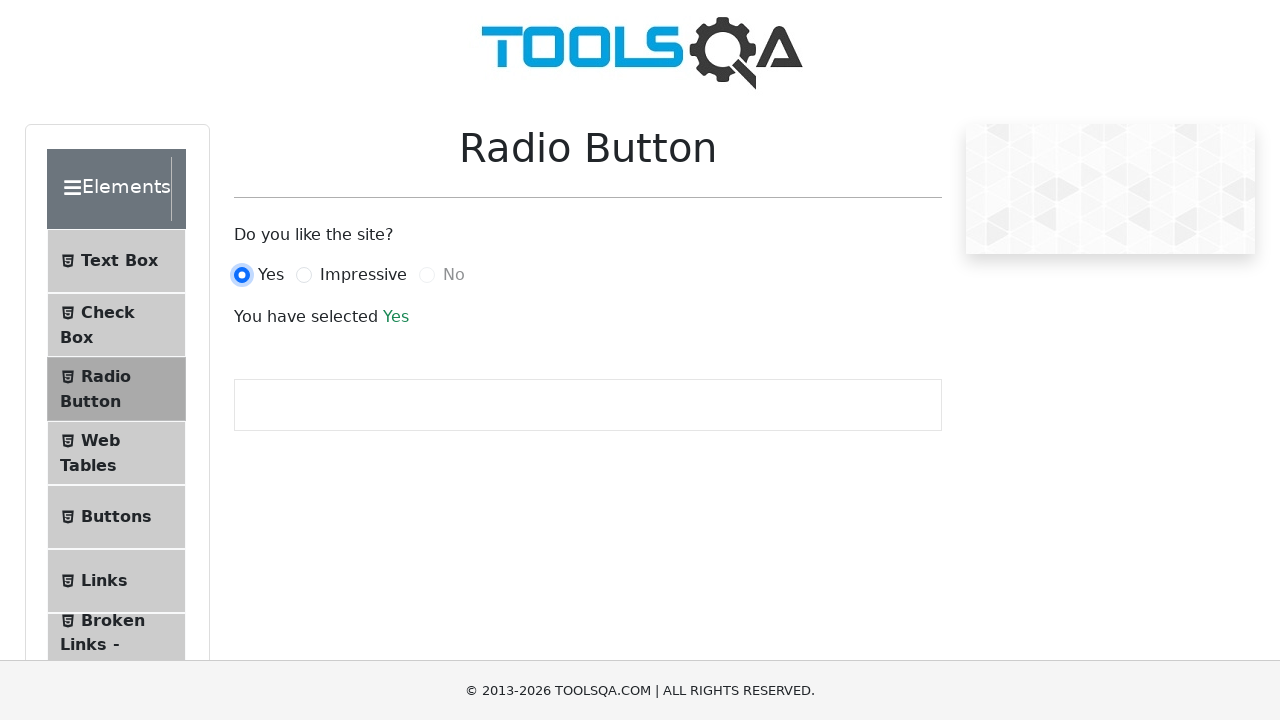